Tests drag and drop functionality on jQuery UI demo page by dragging an element and dropping it onto a target area

Starting URL: https://jqueryui.com/droppable

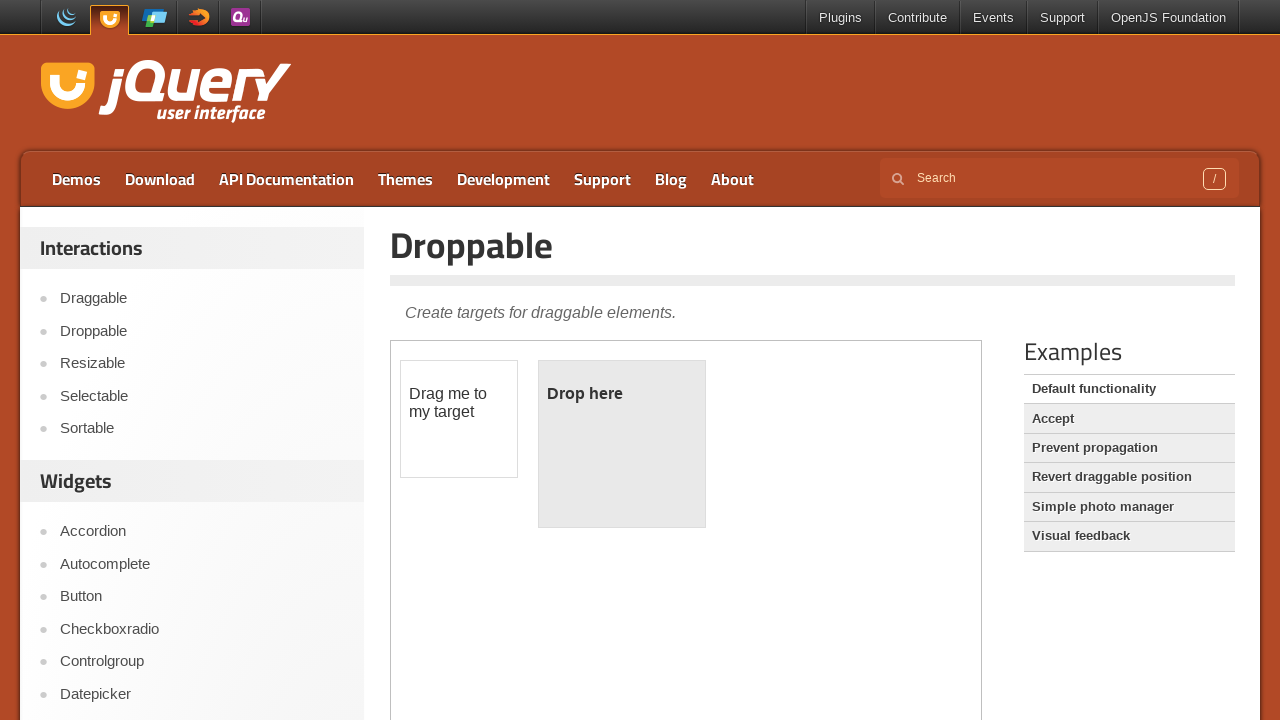

Located the iframe containing the drag and drop demo
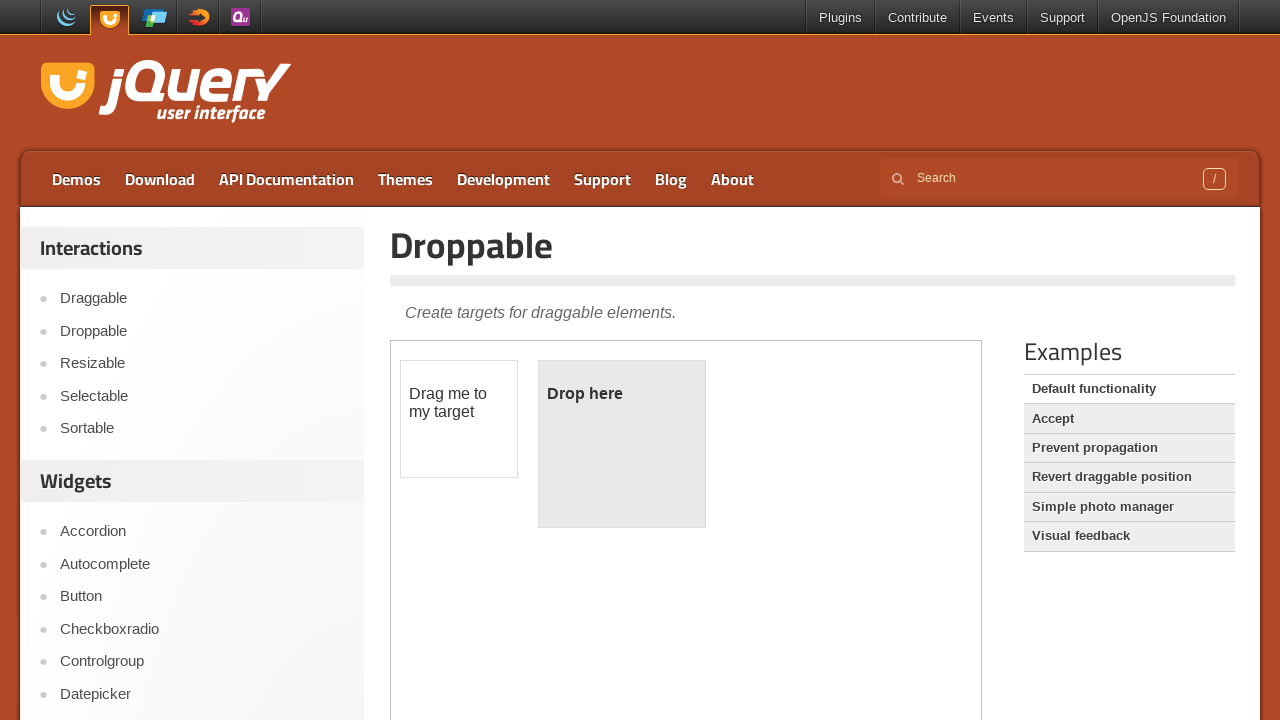

Set frame_page reference to the selected iframe
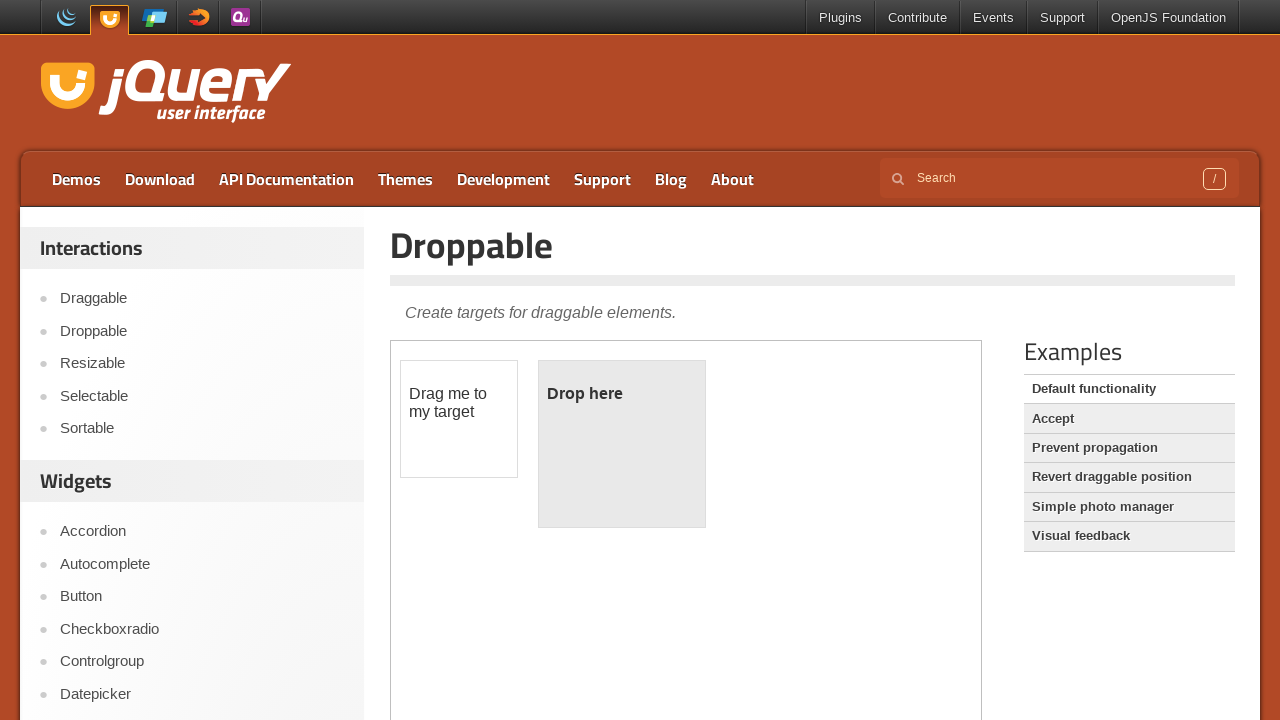

Located the draggable element with ID 'draggable'
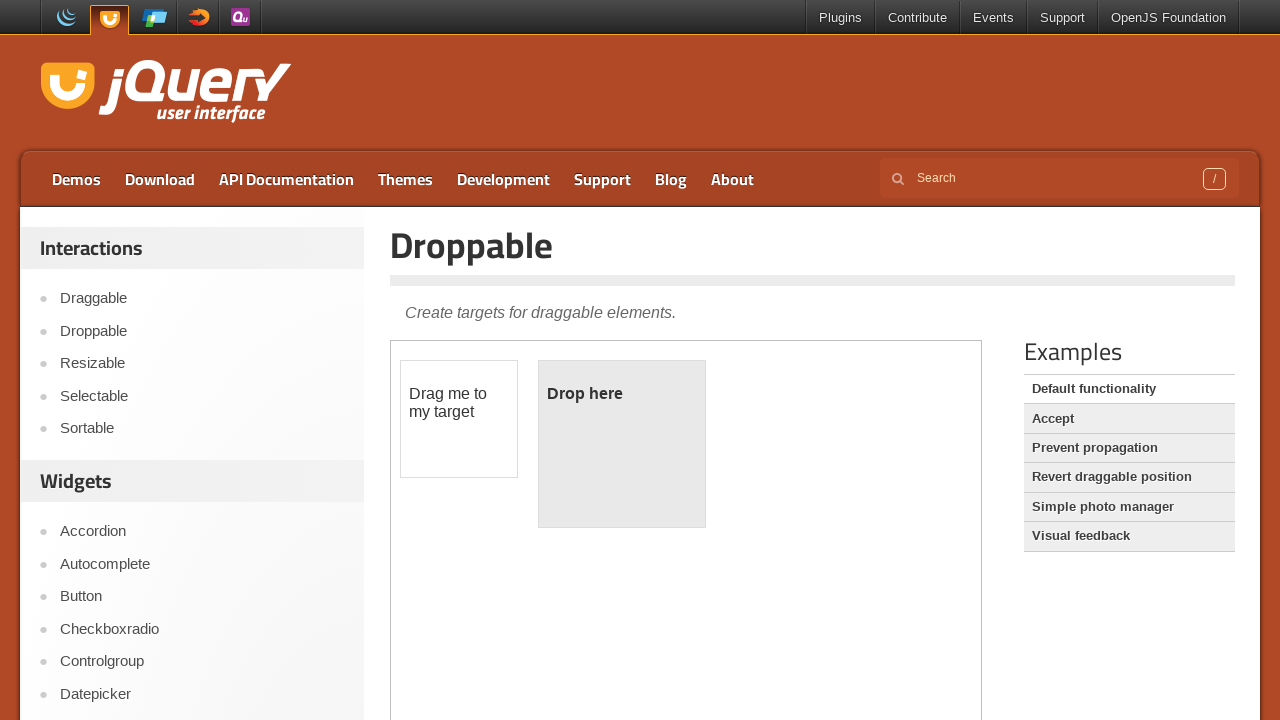

Located the droppable target element with ID 'droppable'
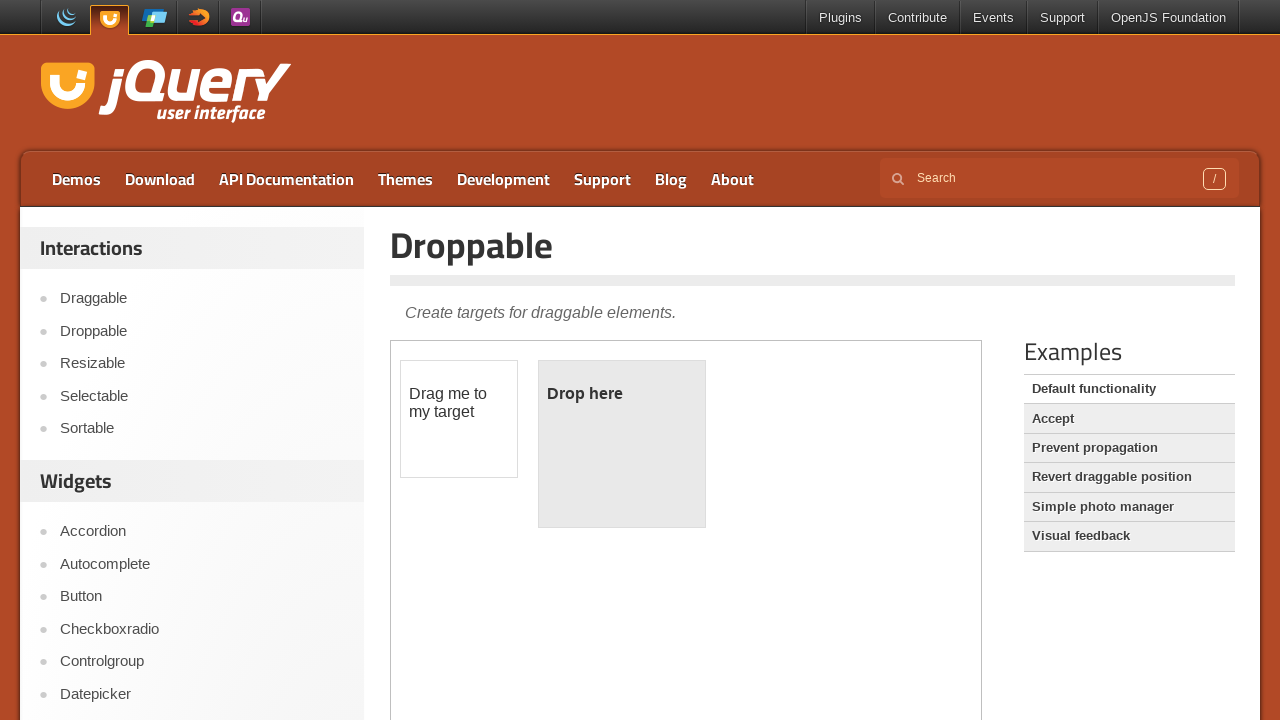

Dragged the draggable element and dropped it onto the droppable target at (622, 444)
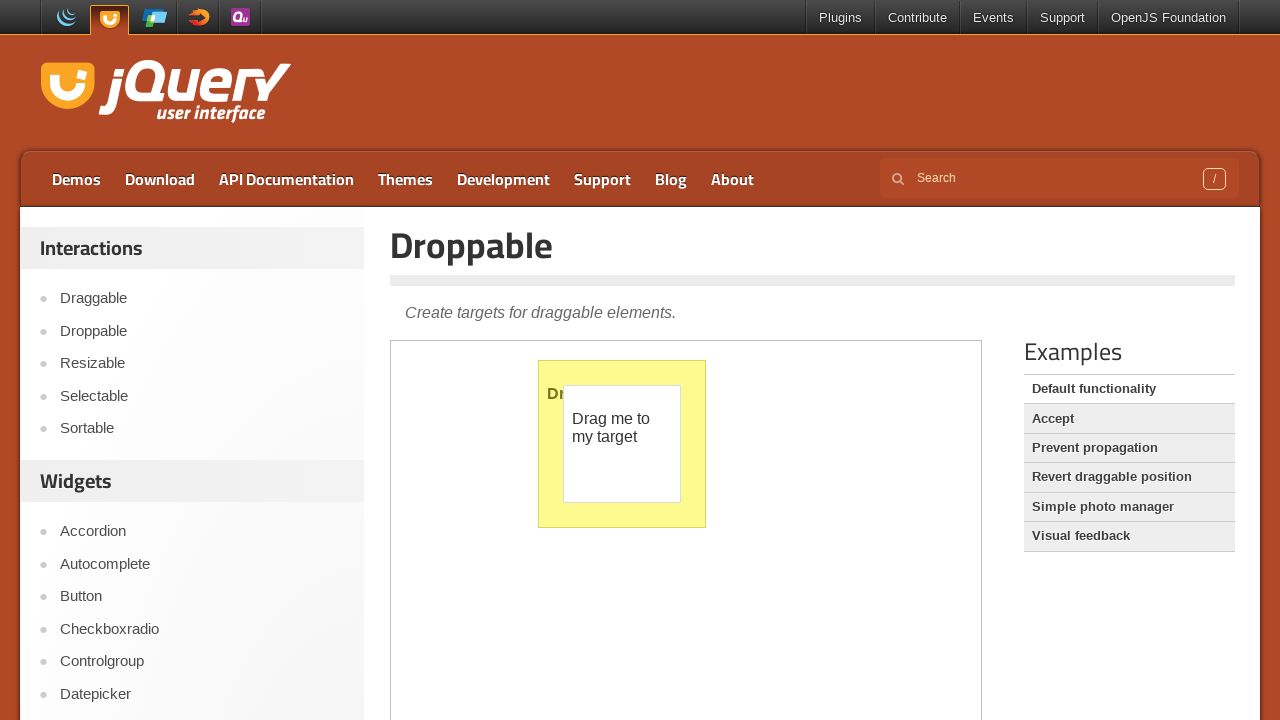

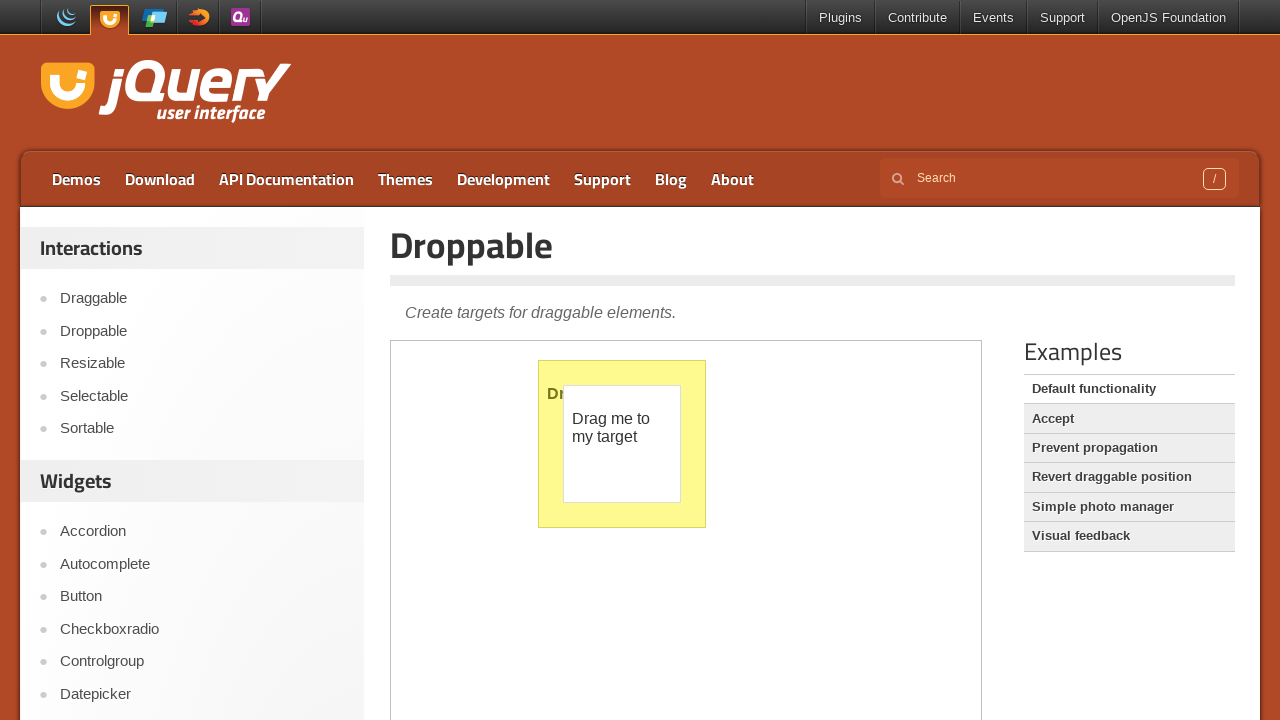